Tests radio button functionality by verifying the female radio button is enabled and displayed, then selecting it if not already selected

Starting URL: https://syntaxprojects.com/basic-radiobutton-demo.php

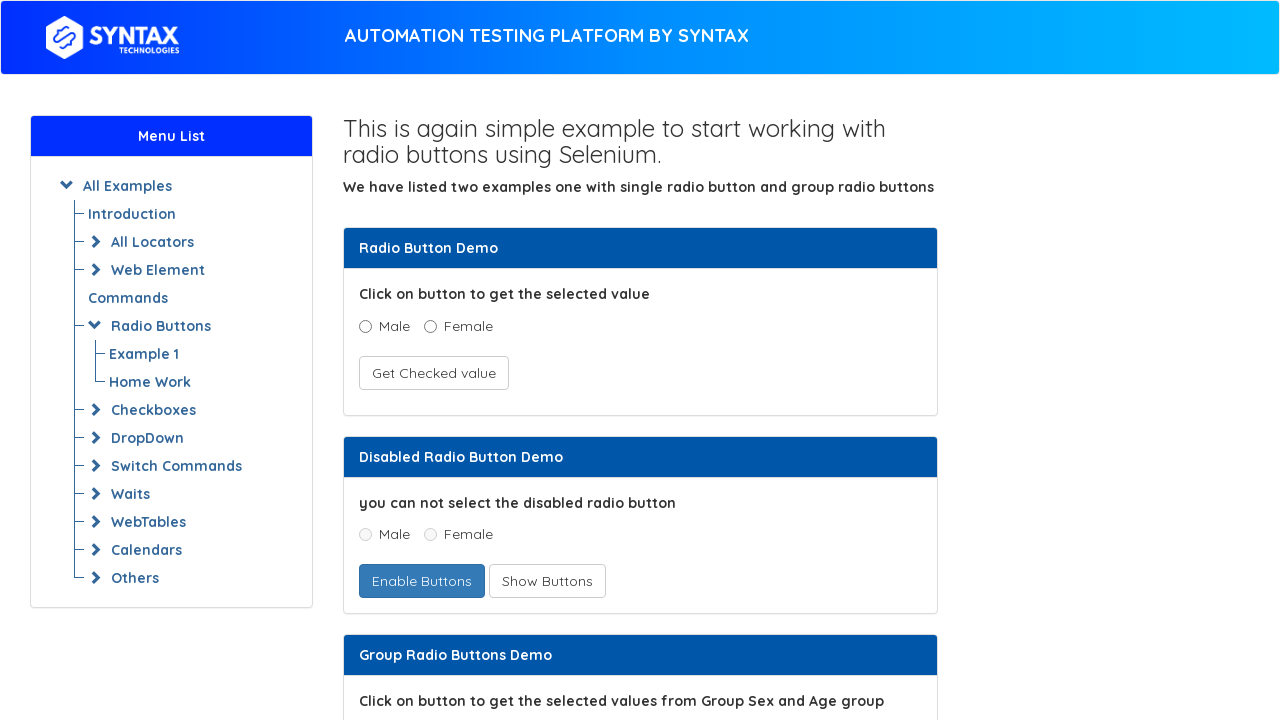

Female radio button is visible and ready for interaction
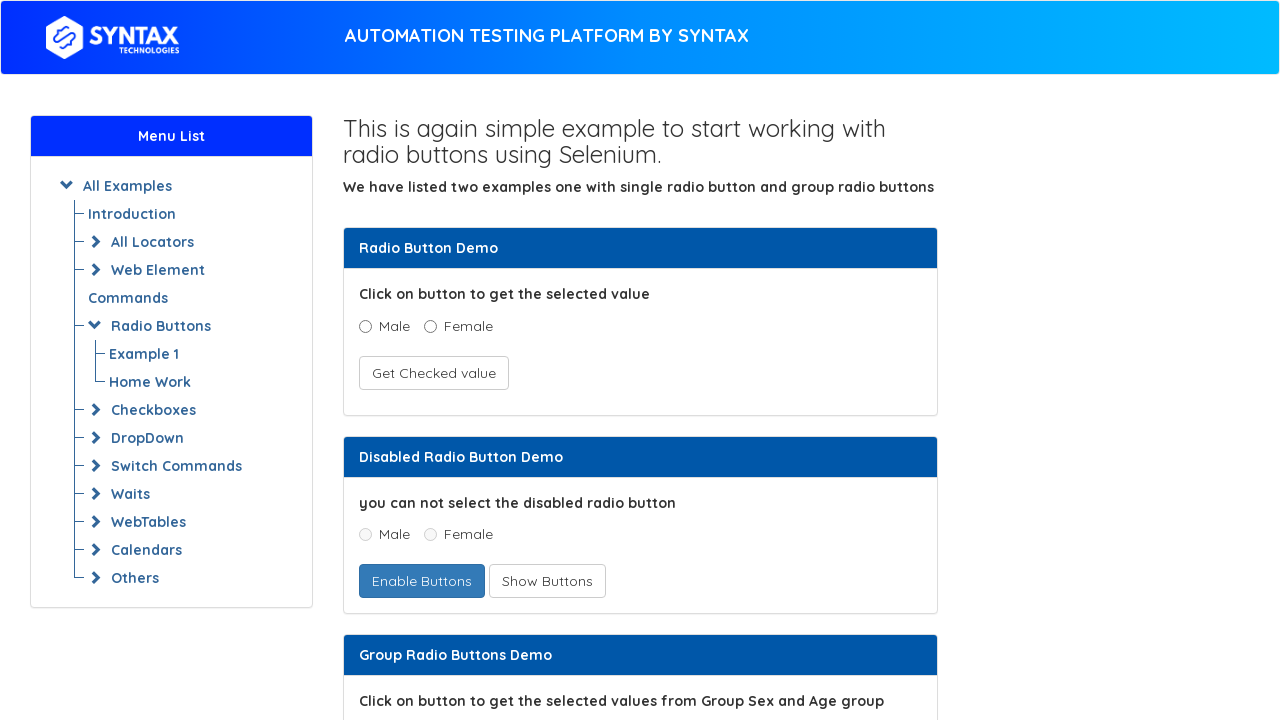

Female radio button was not selected, clicked to select it at (430, 326) on input[value='Female'][name='optradio']
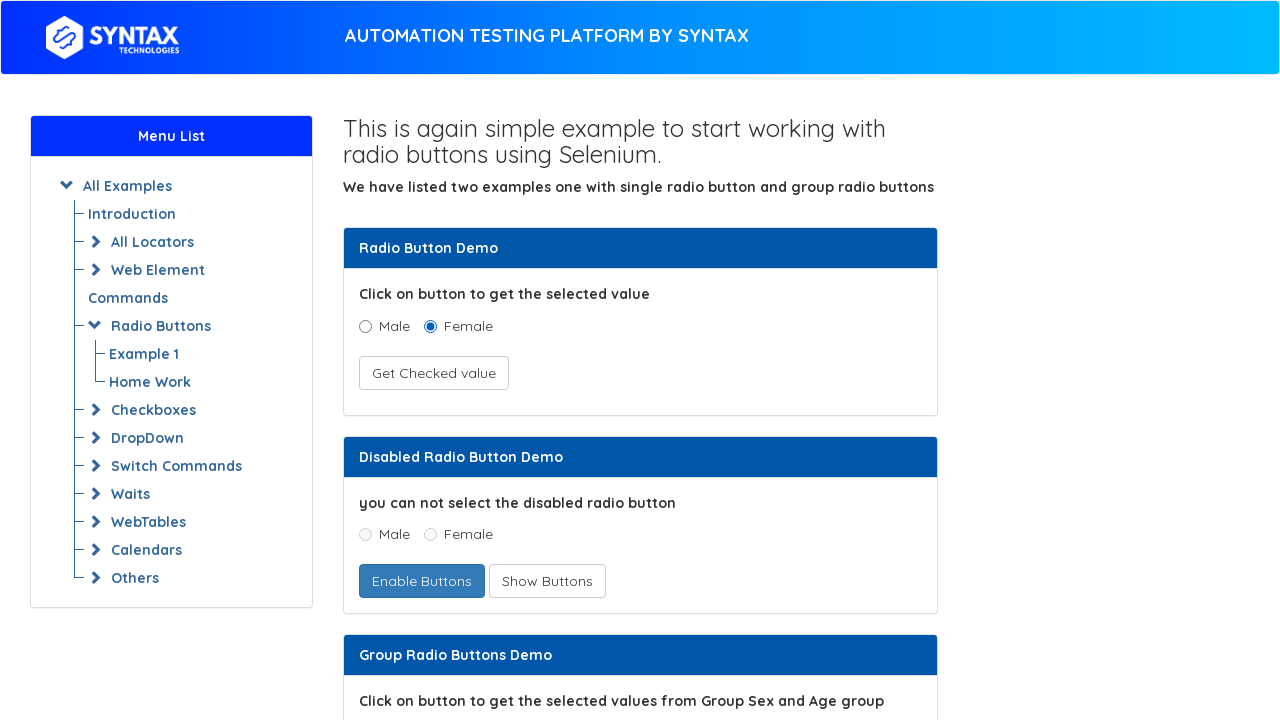

Verified that the female radio button is now selected
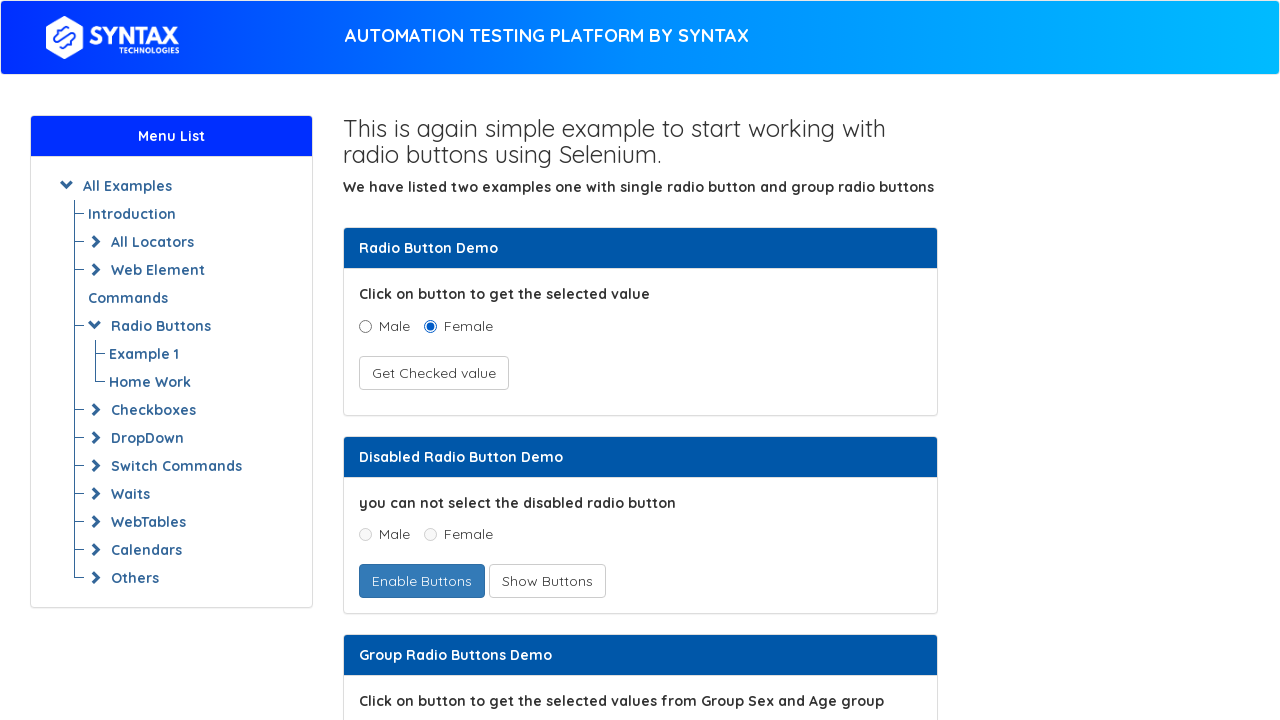

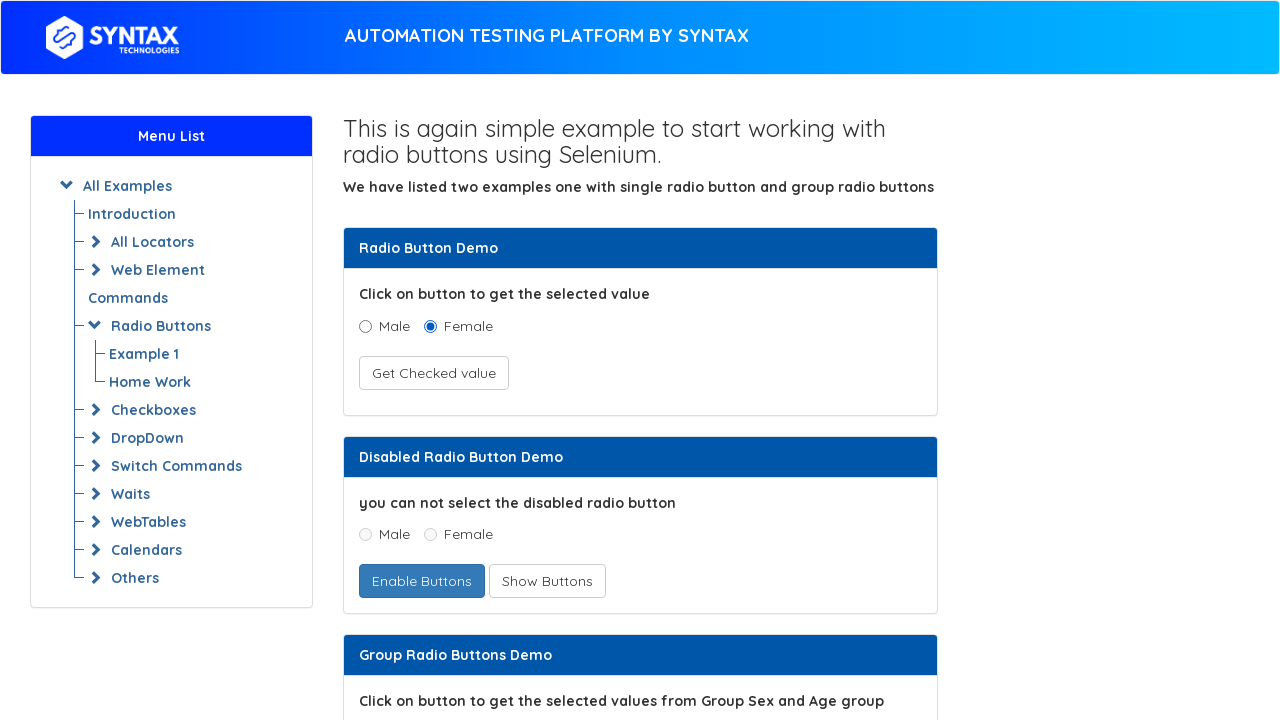